Tests the Drag & Drop Sliders functionality by dragging a slider to a specific value and verifying the displayed value

Starting URL: https://www.lambdatest.com/selenium-playground/

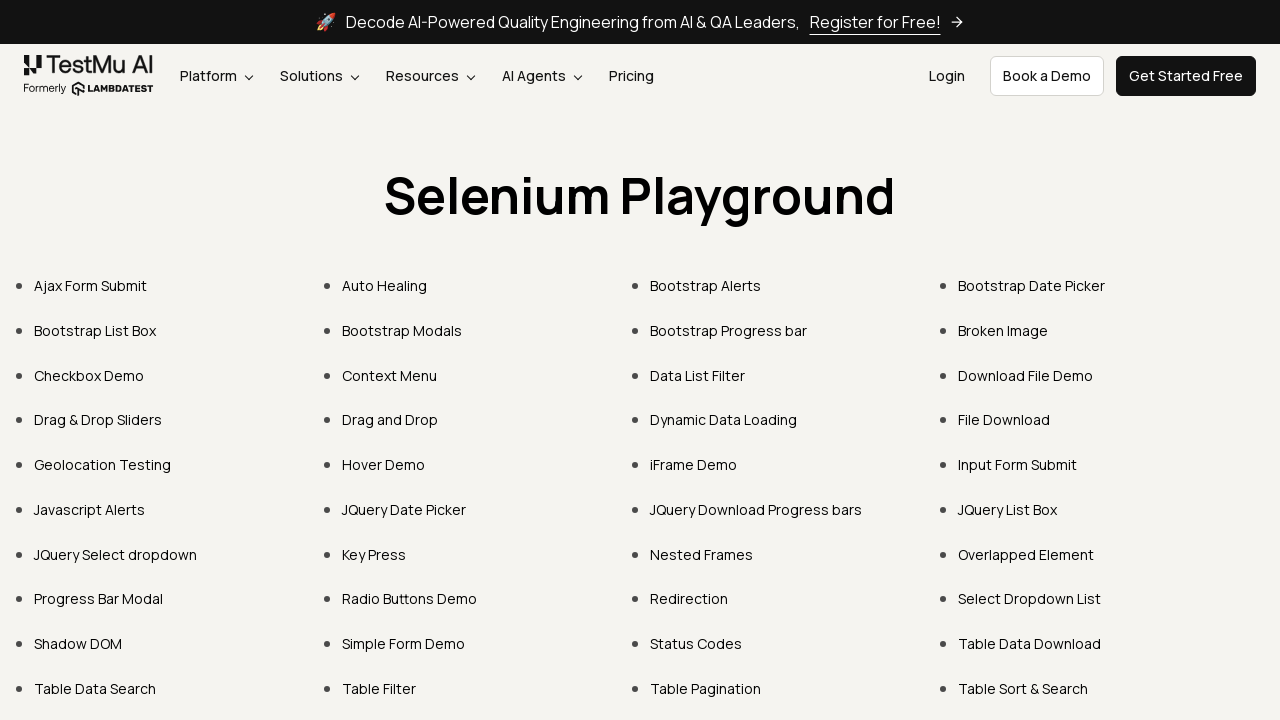

Clicked on 'Drag & Drop Sliders' menu option at (98, 420) on text=Drag & Drop Sliders
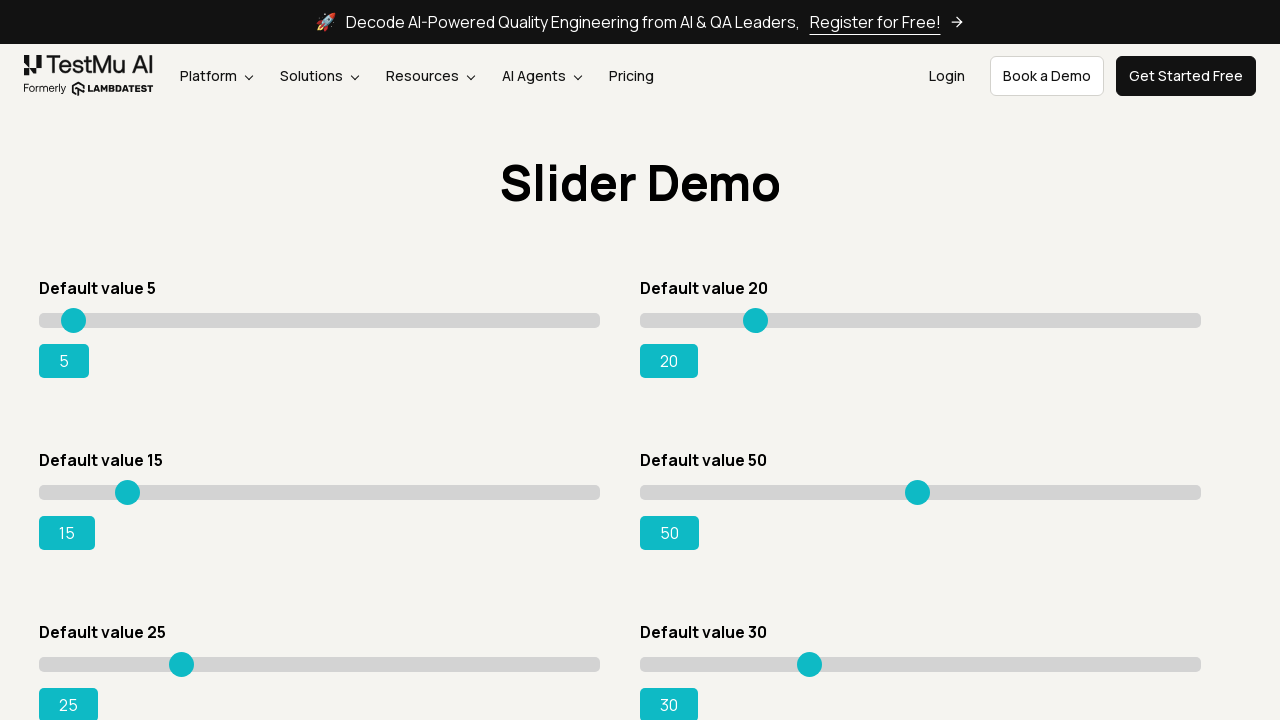

Slider page loaded and range input element is visible
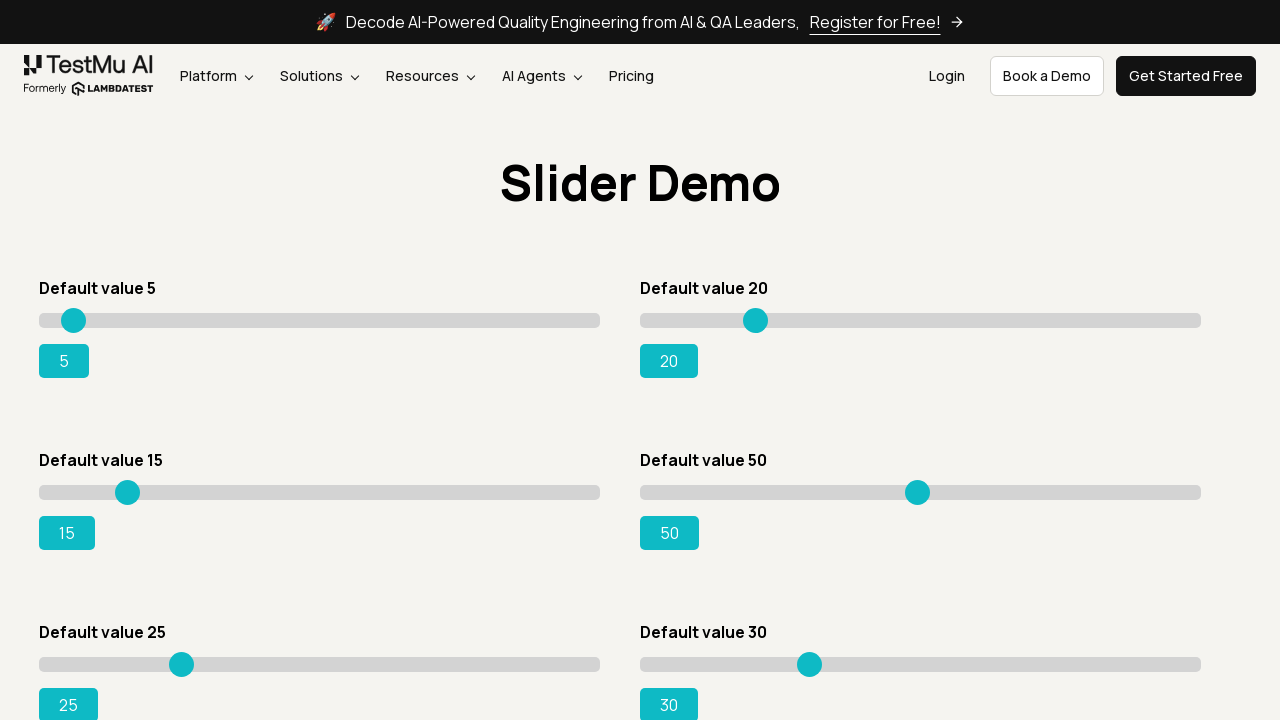

Dragged first slider to value 95 on input[type='range'] >> nth=0
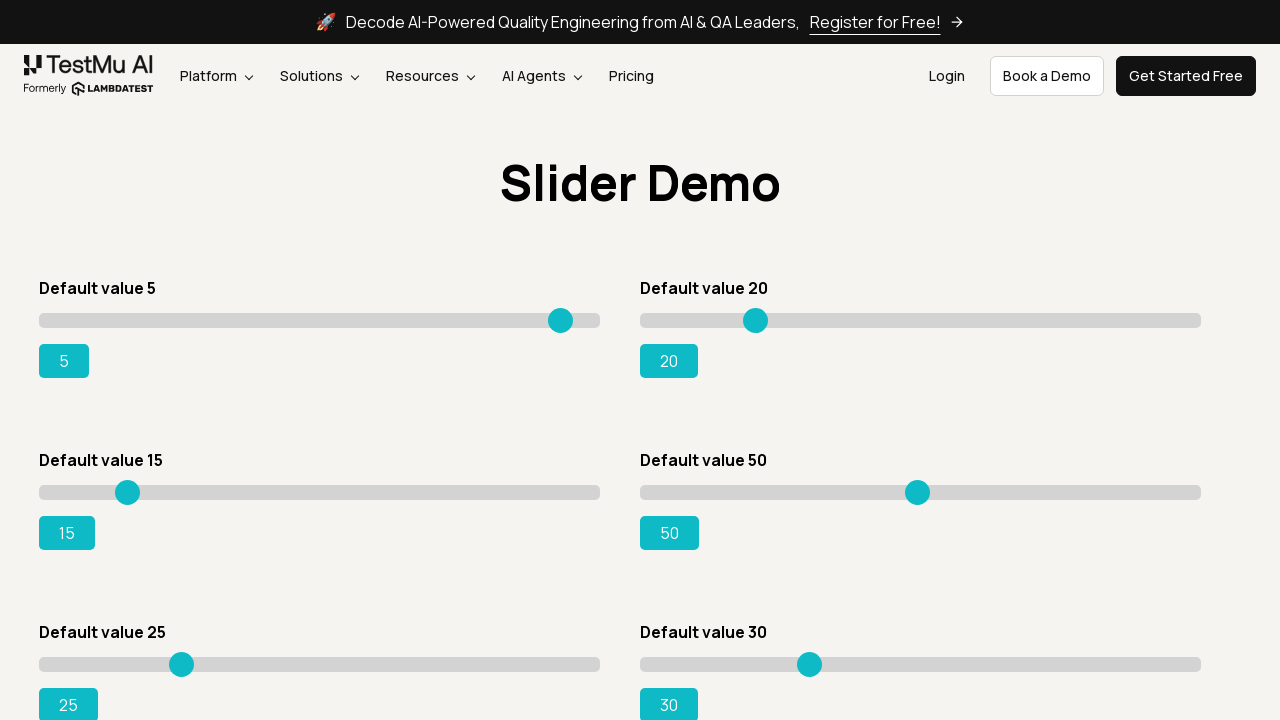

Verified slider value displays 95 - success element is visible
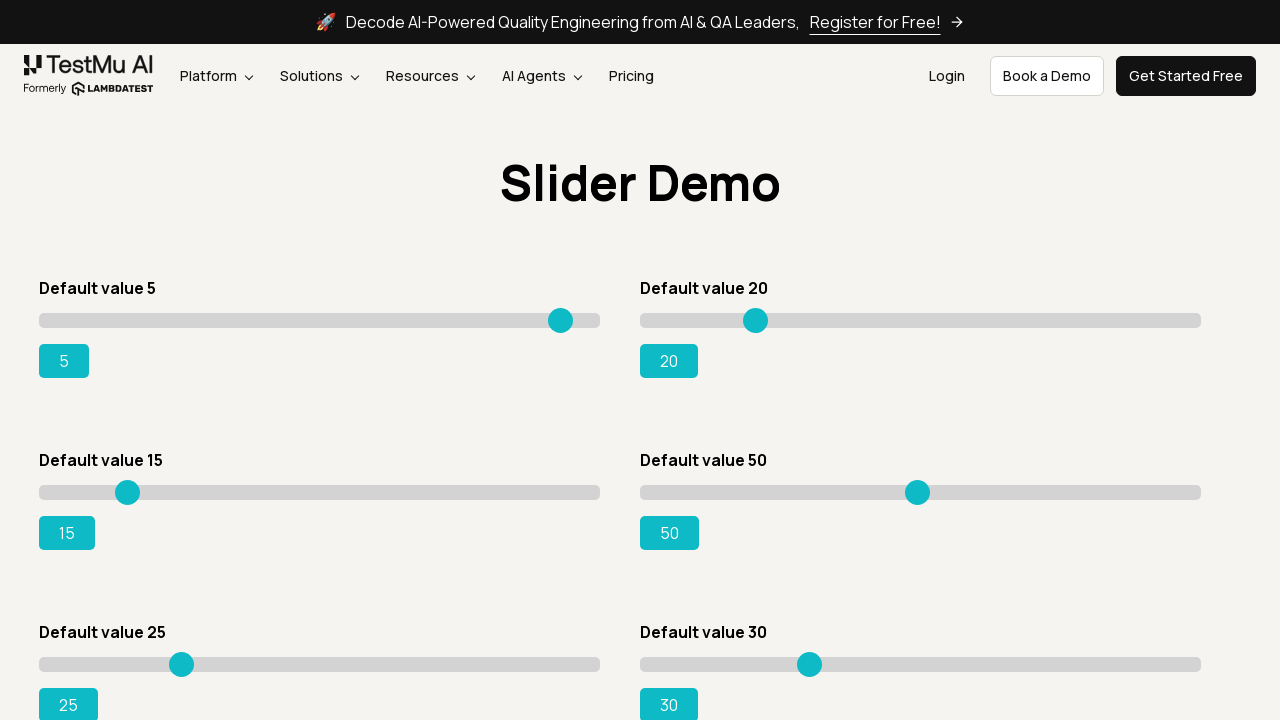

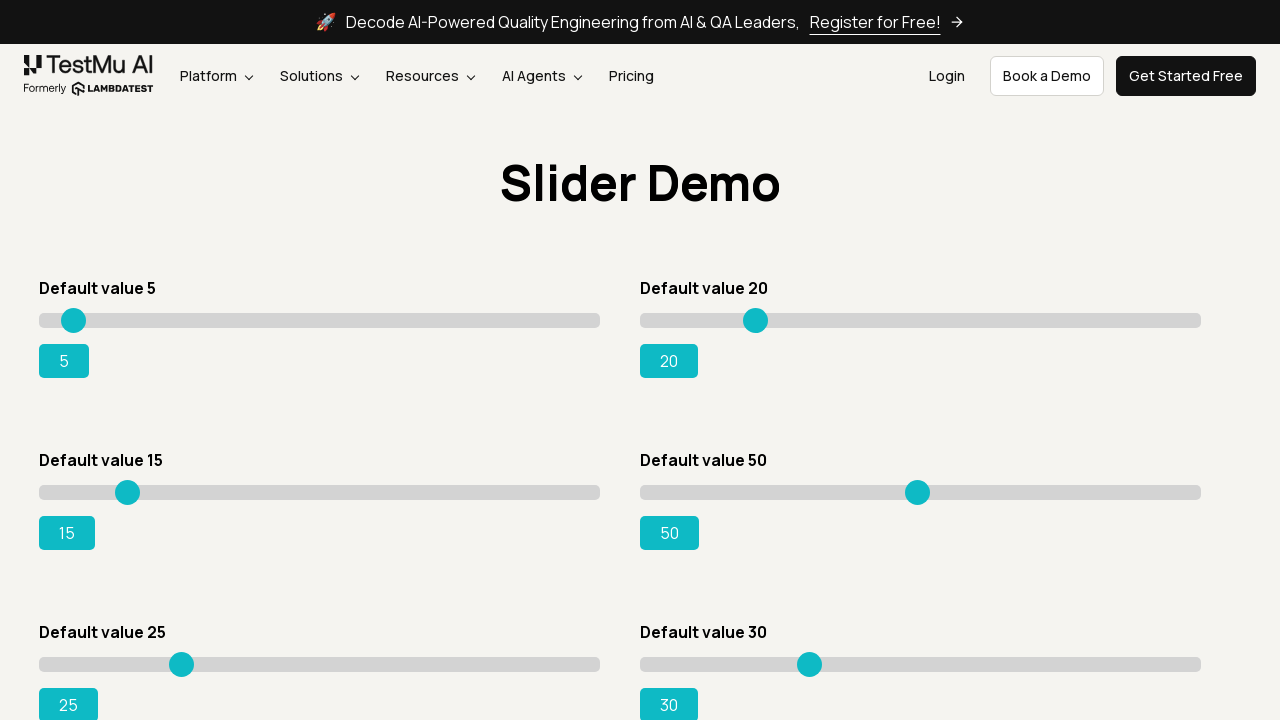